Tests searchable dropdown by typing country names and selecting them from the filtered results

Starting URL: https://react.semantic-ui.com/maximize/dropdown-example-search-selection/

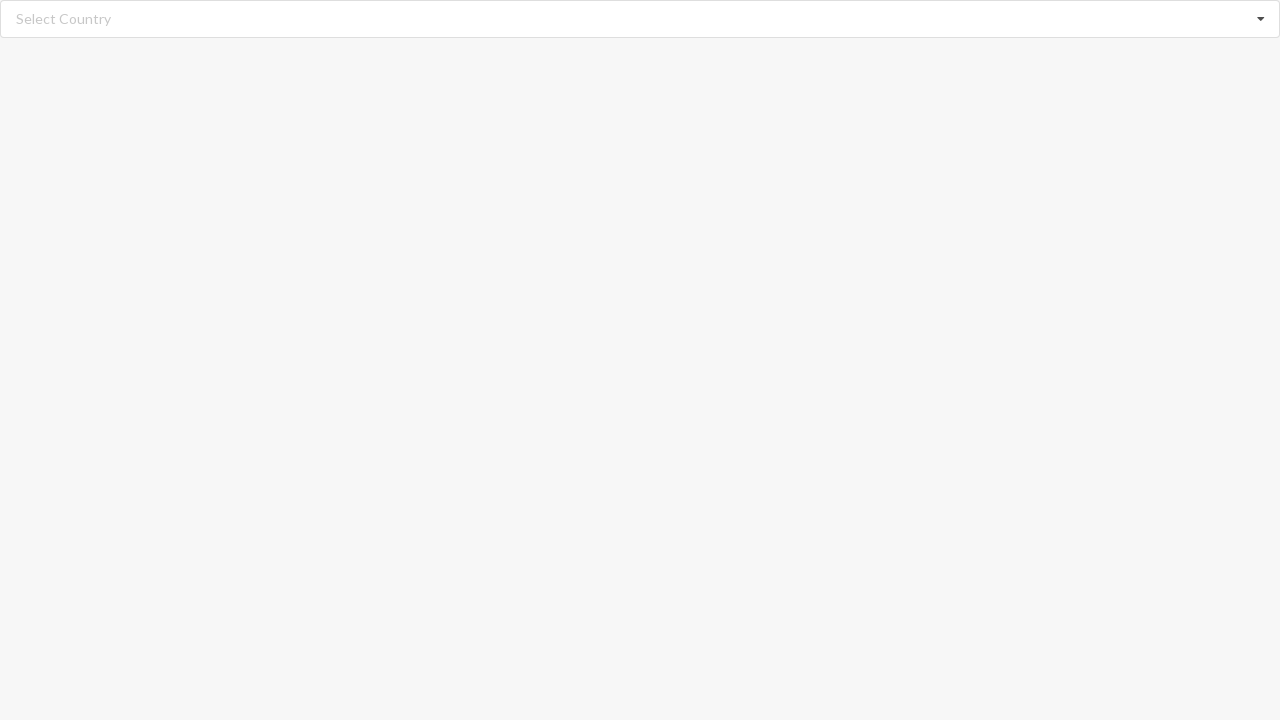

Typed 'Afghanistan' in search field on input.search
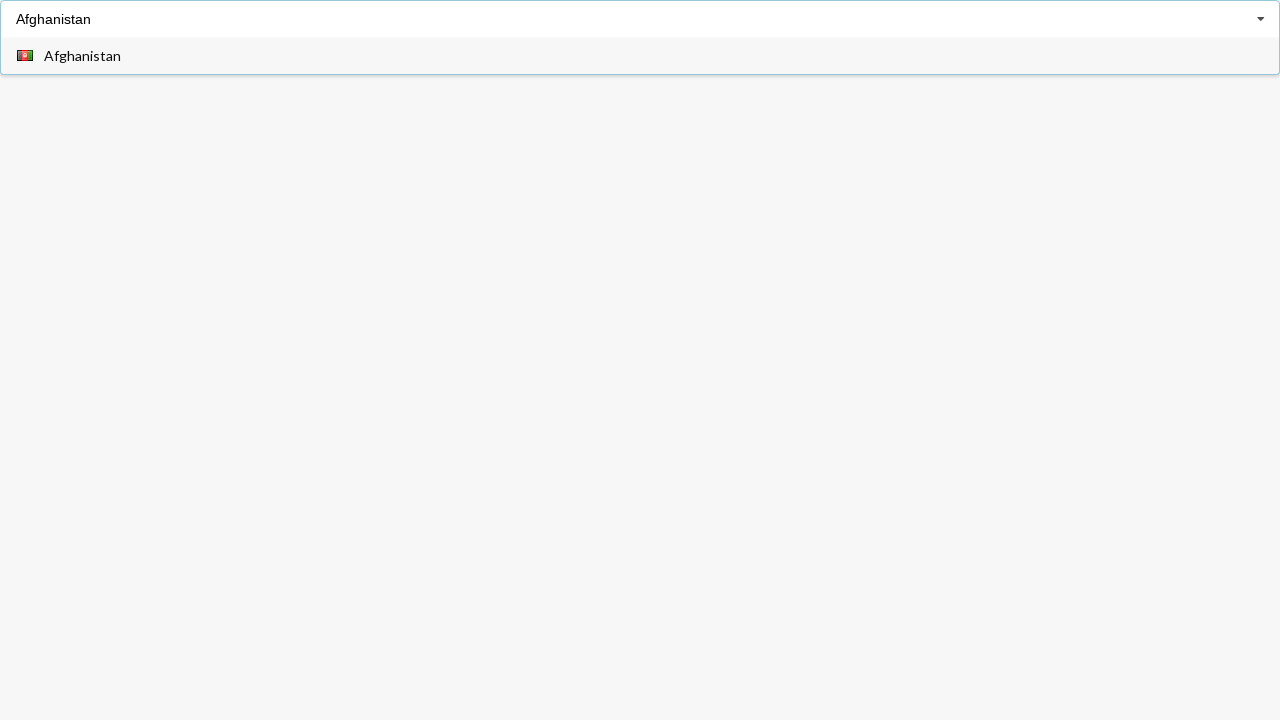

Waited for dropdown options to appear
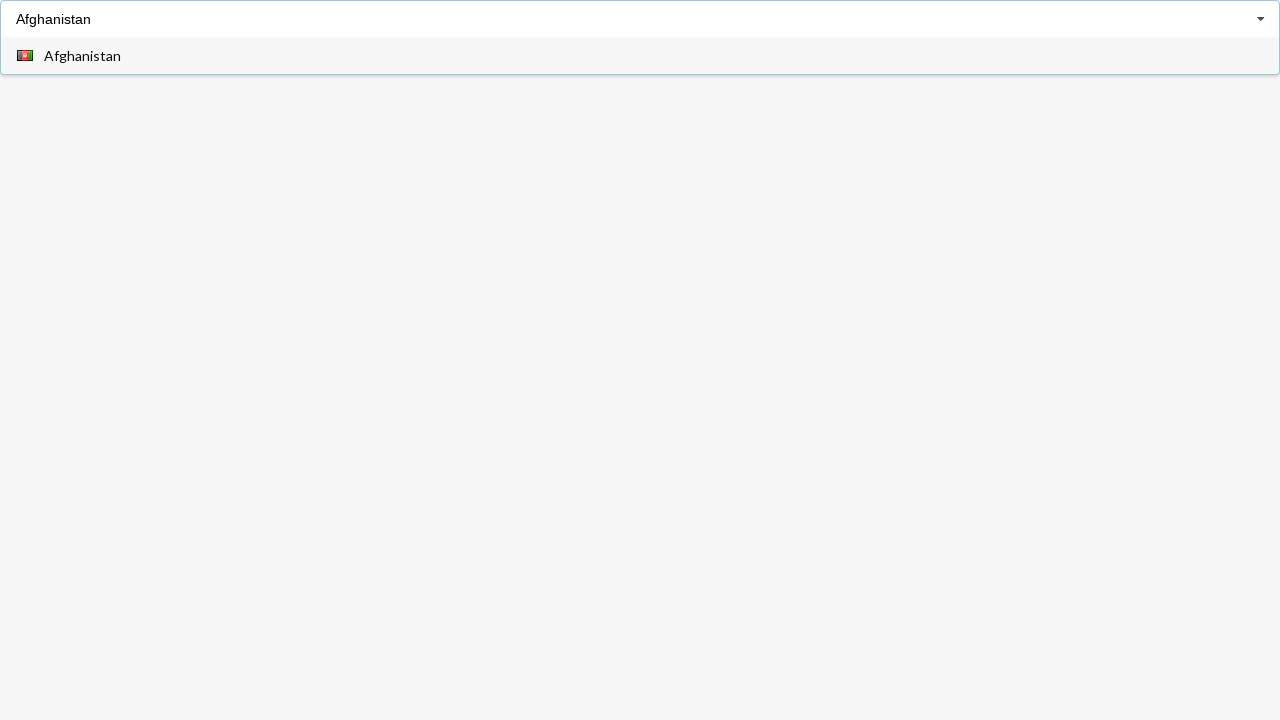

Scrolled 'Afghanistan' option into view
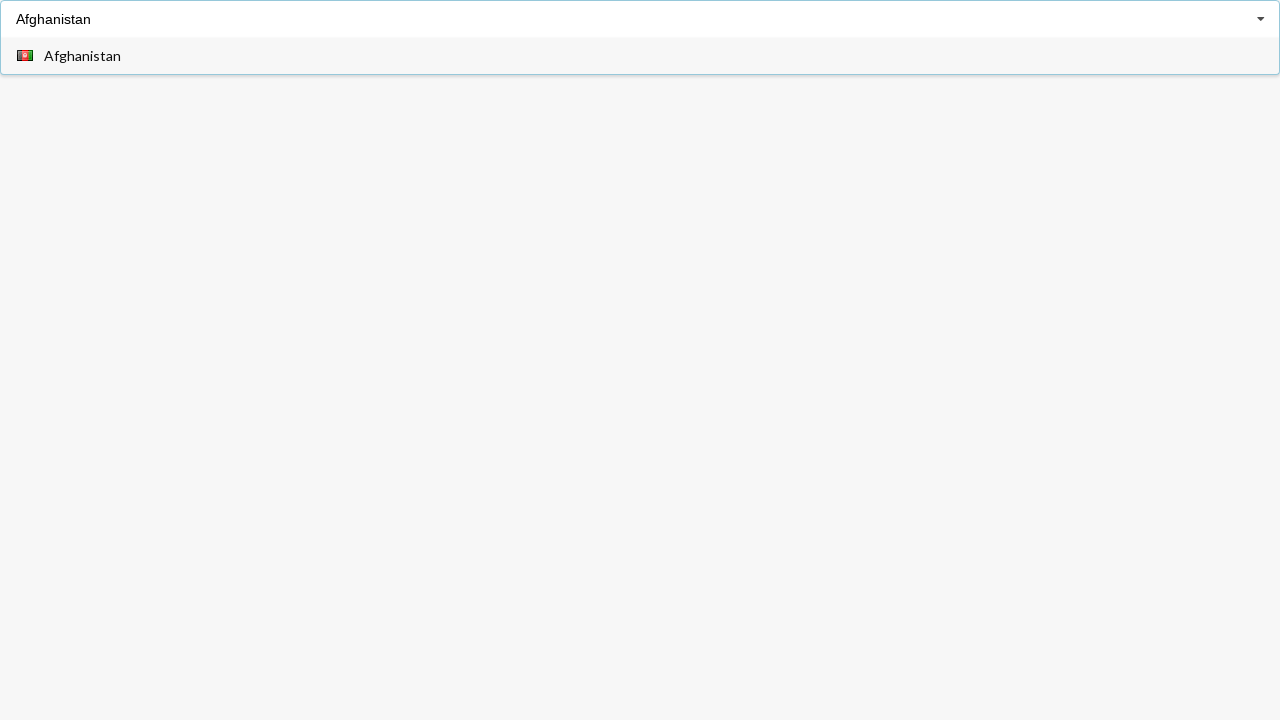

Clicked 'Afghanistan' option from filtered results
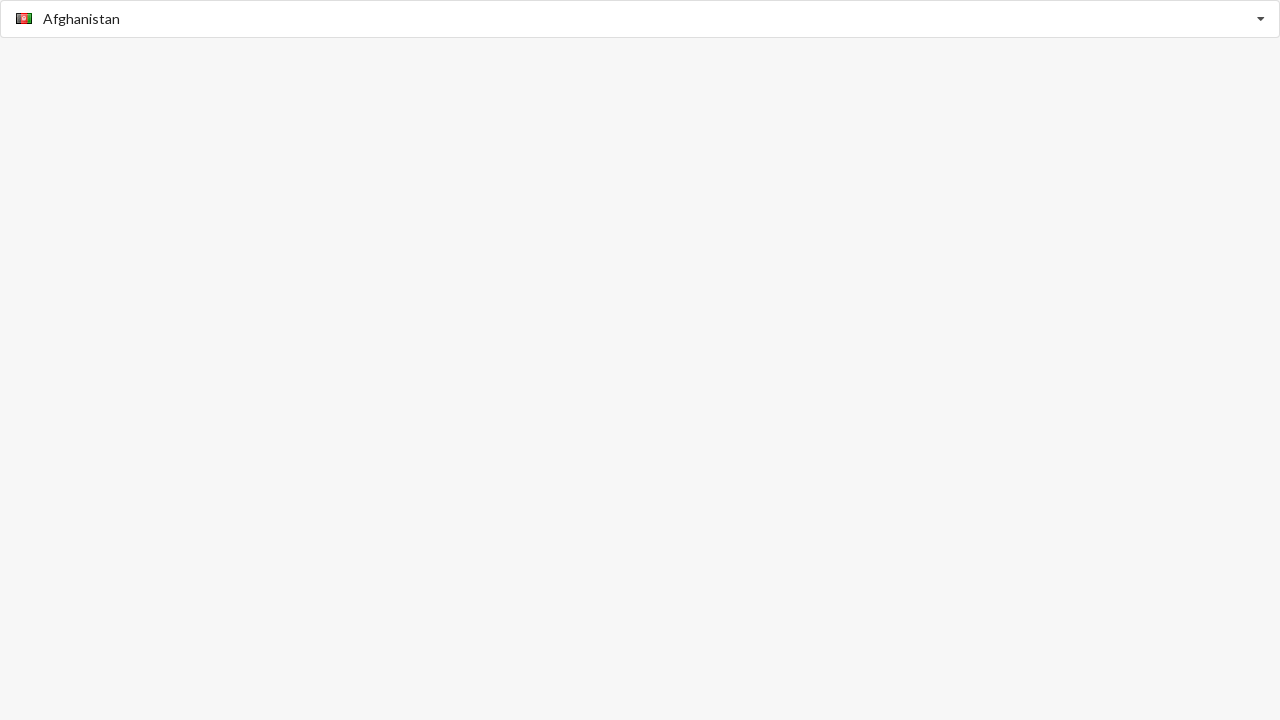

Verified 'Afghanistan' was selected
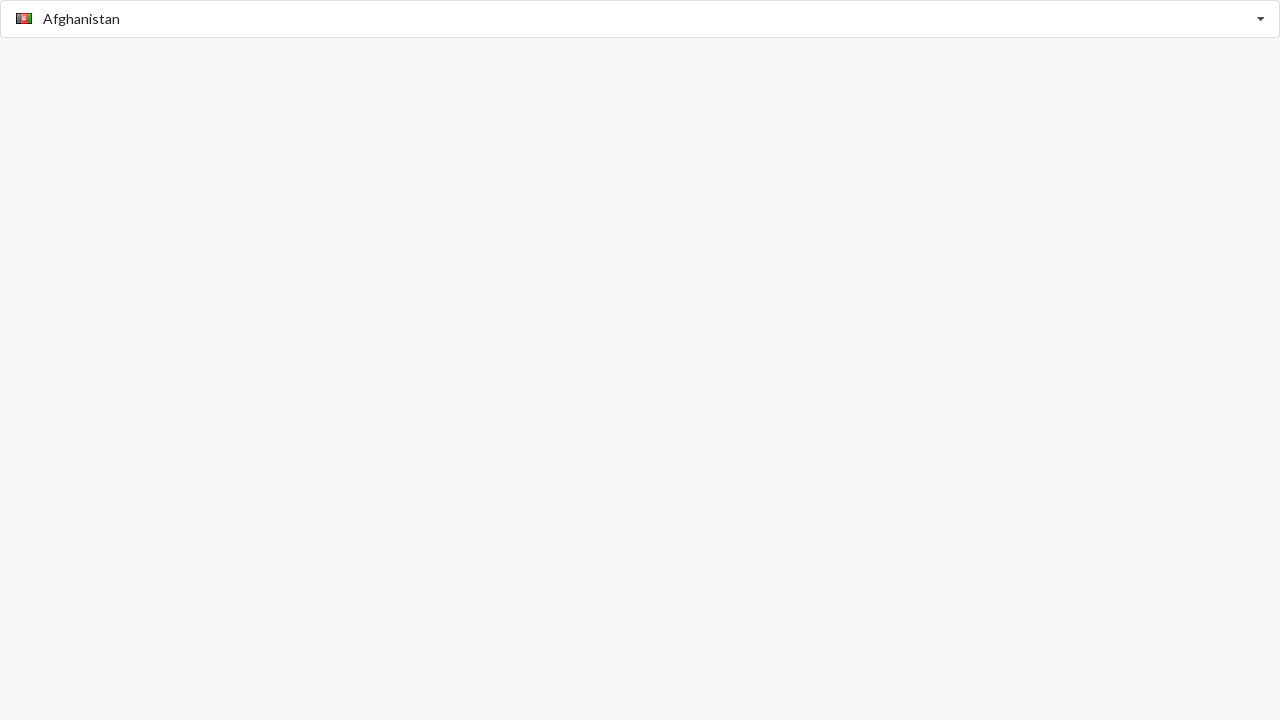

Typed 'Aland Islands' in search field on input.search
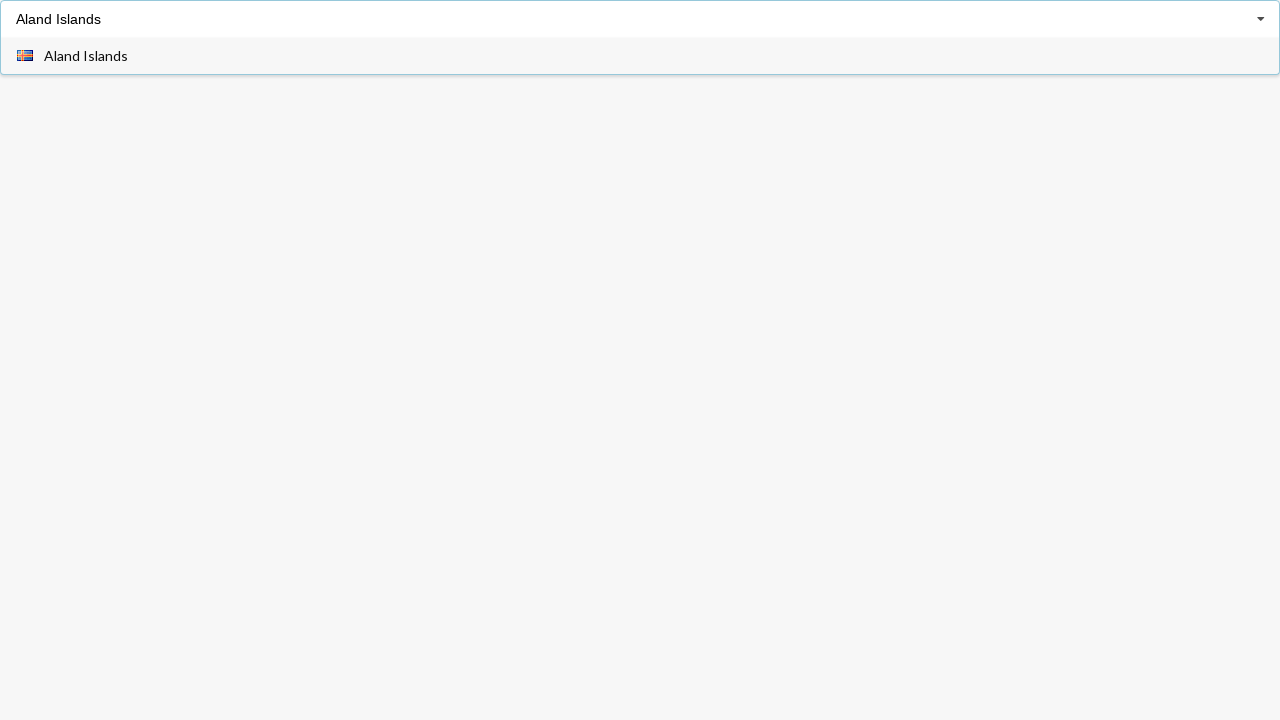

Waited for dropdown options to appear
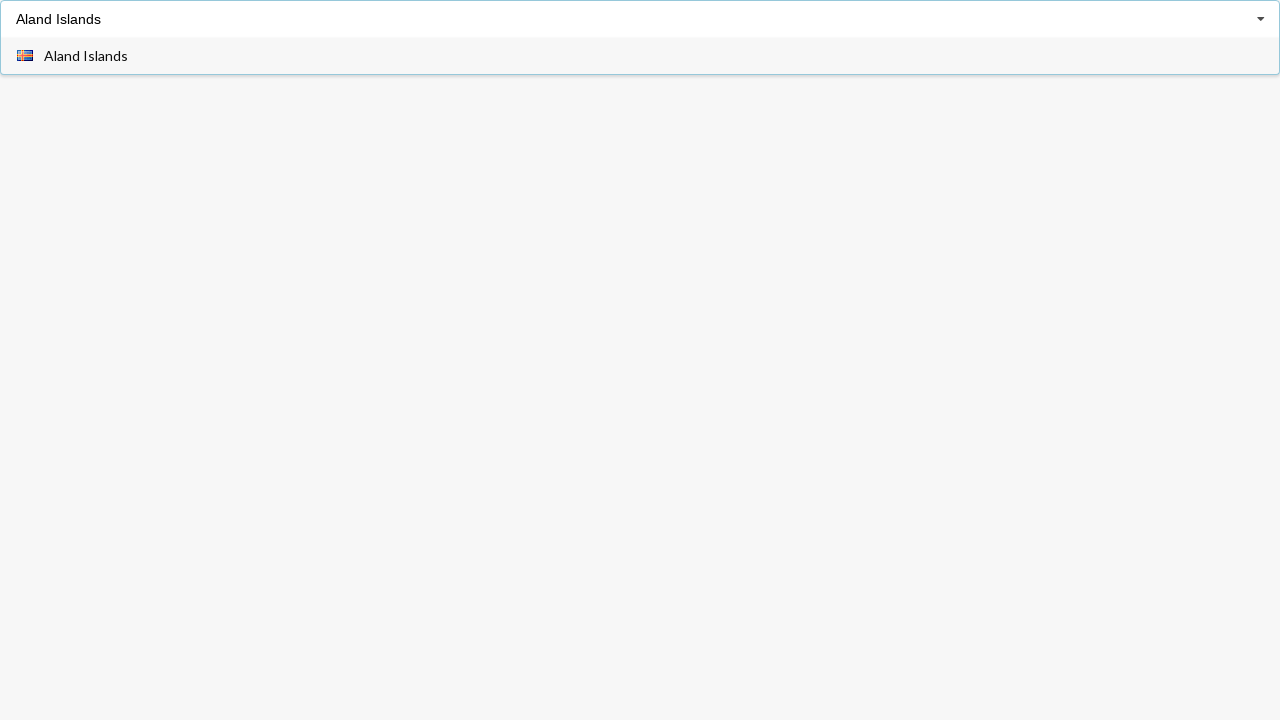

Scrolled 'Aland Islands' option into view
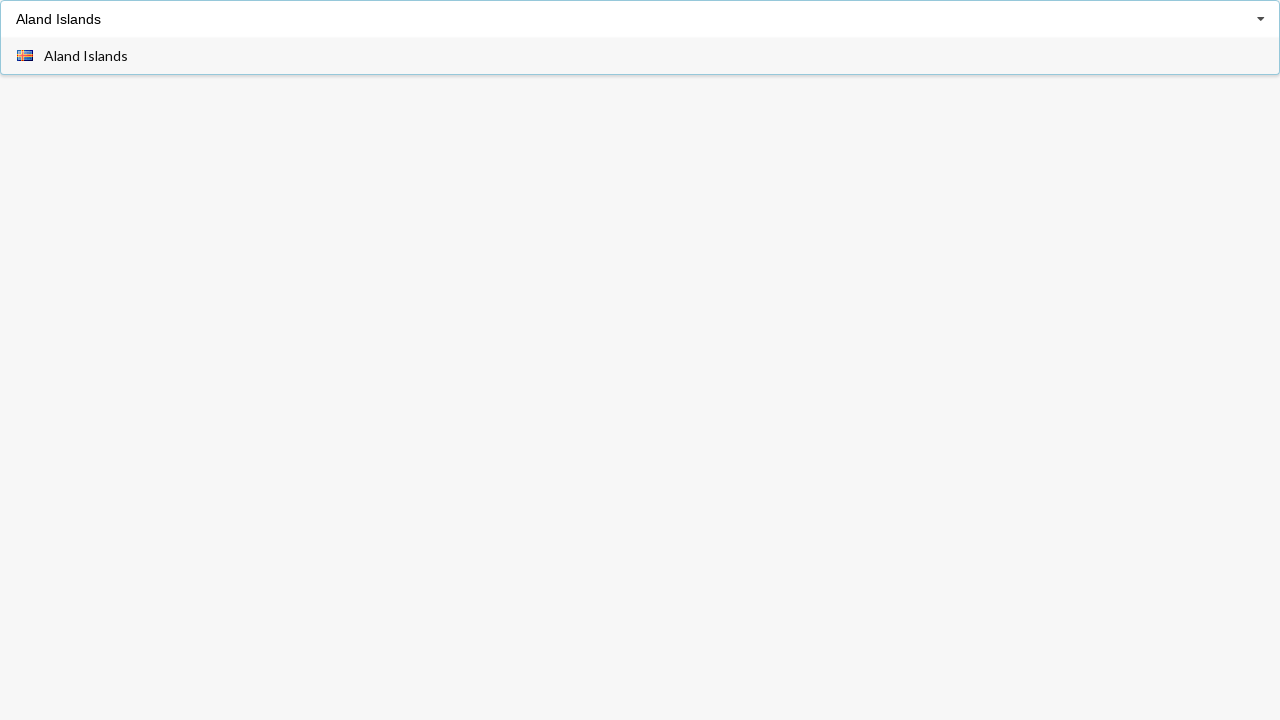

Clicked 'Aland Islands' option from filtered results
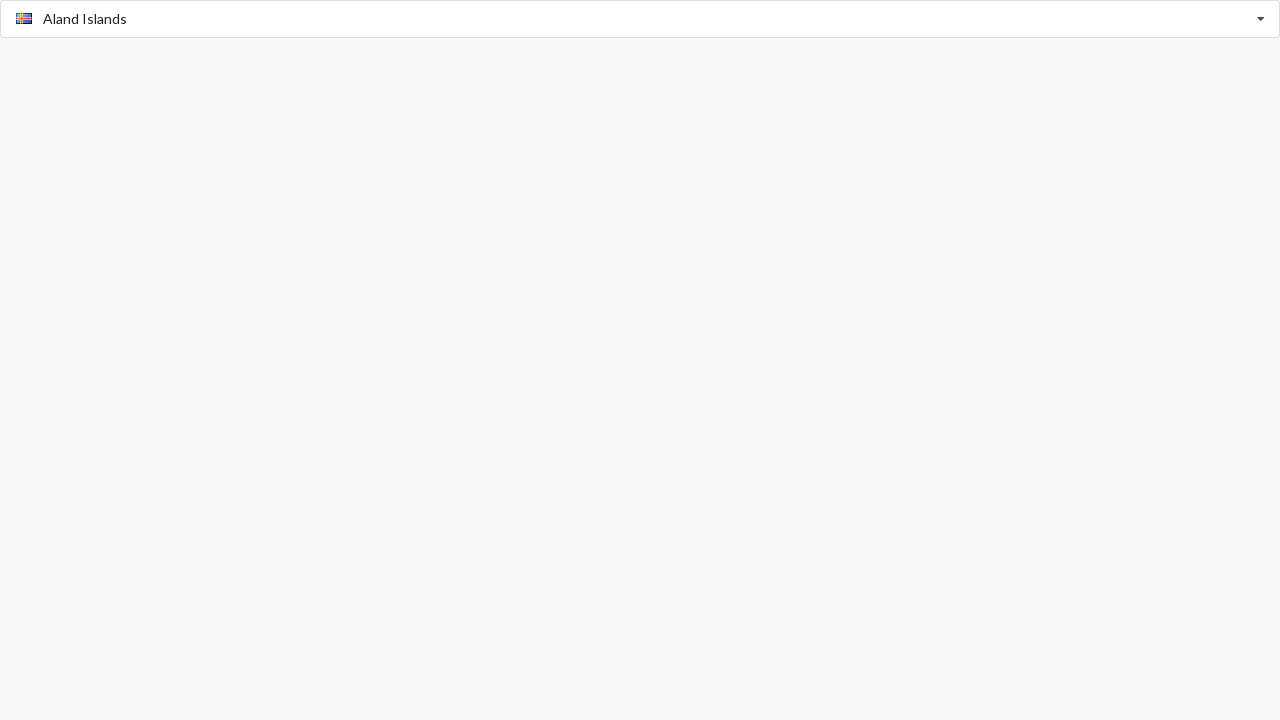

Verified 'Aland Islands' was selected
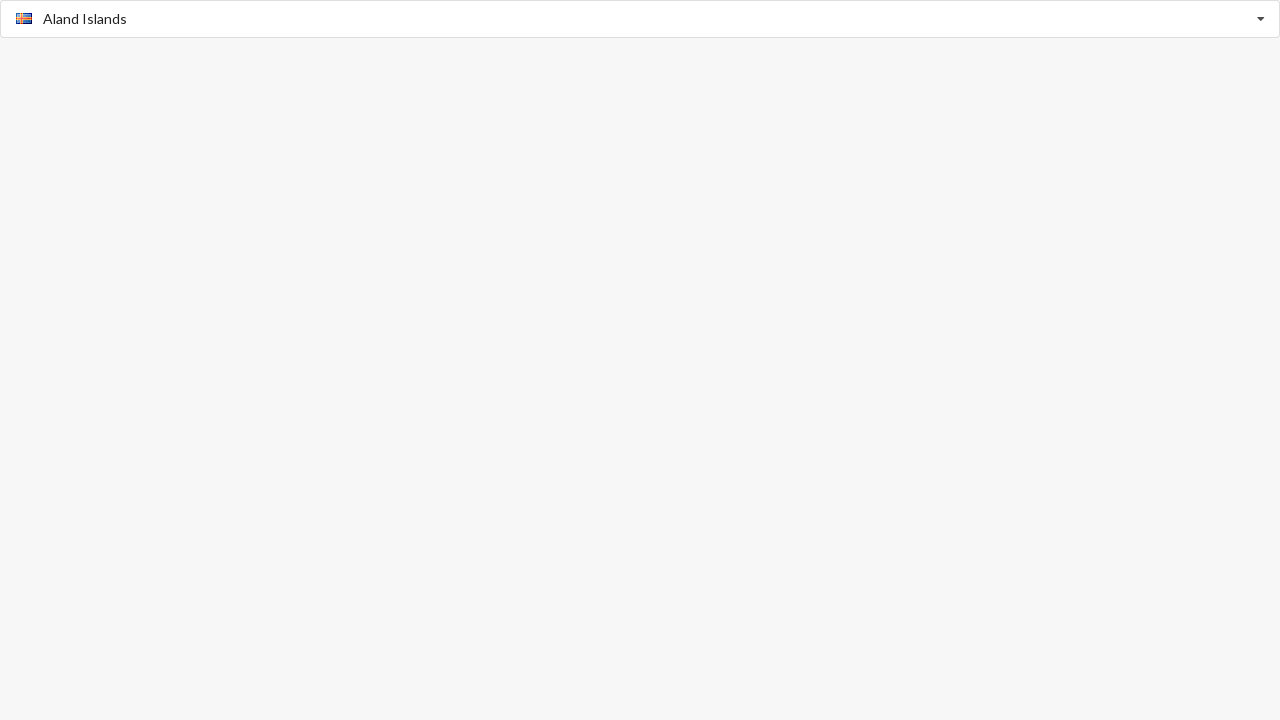

Typed 'Bahrain' in search field on input.search
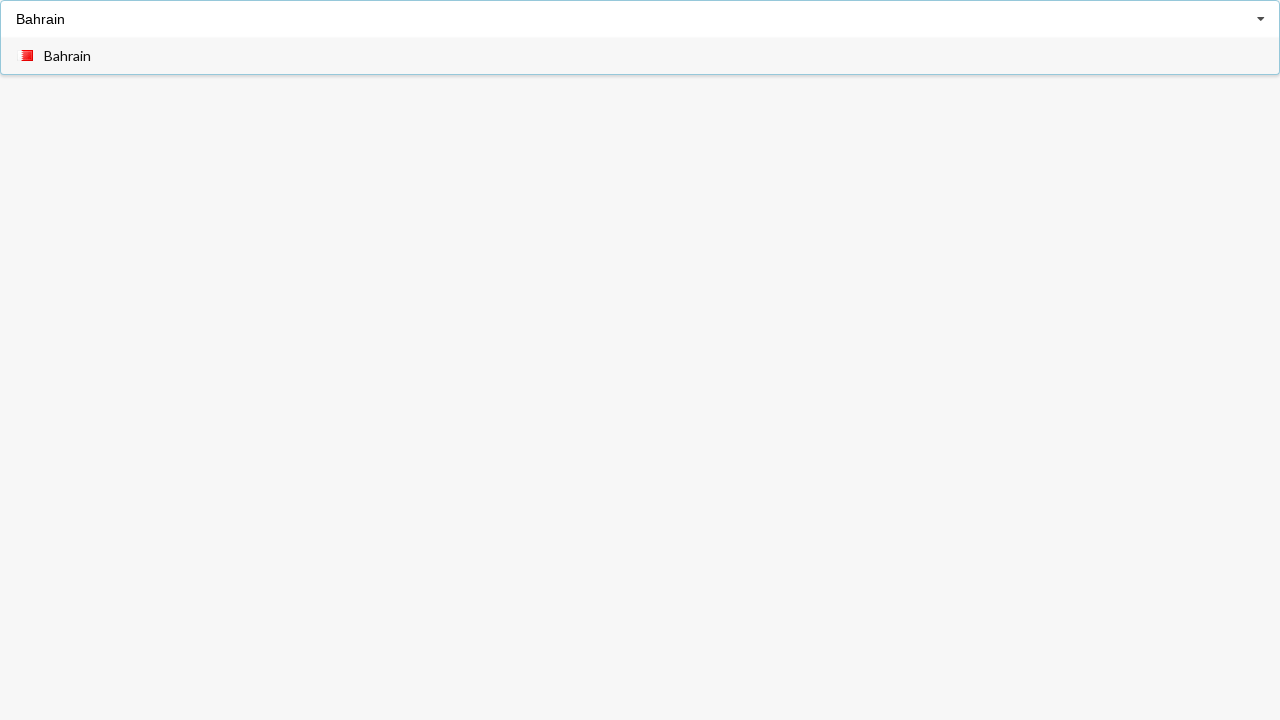

Waited for dropdown options to appear
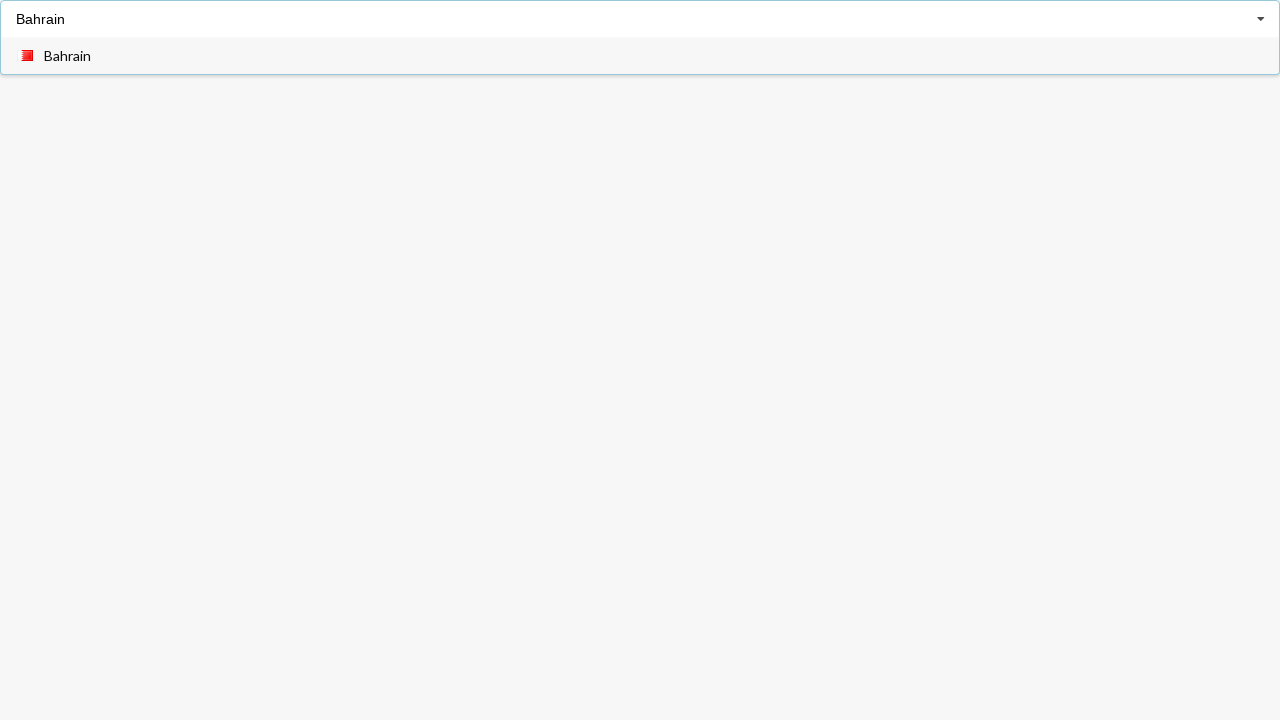

Scrolled 'Bahrain' option into view
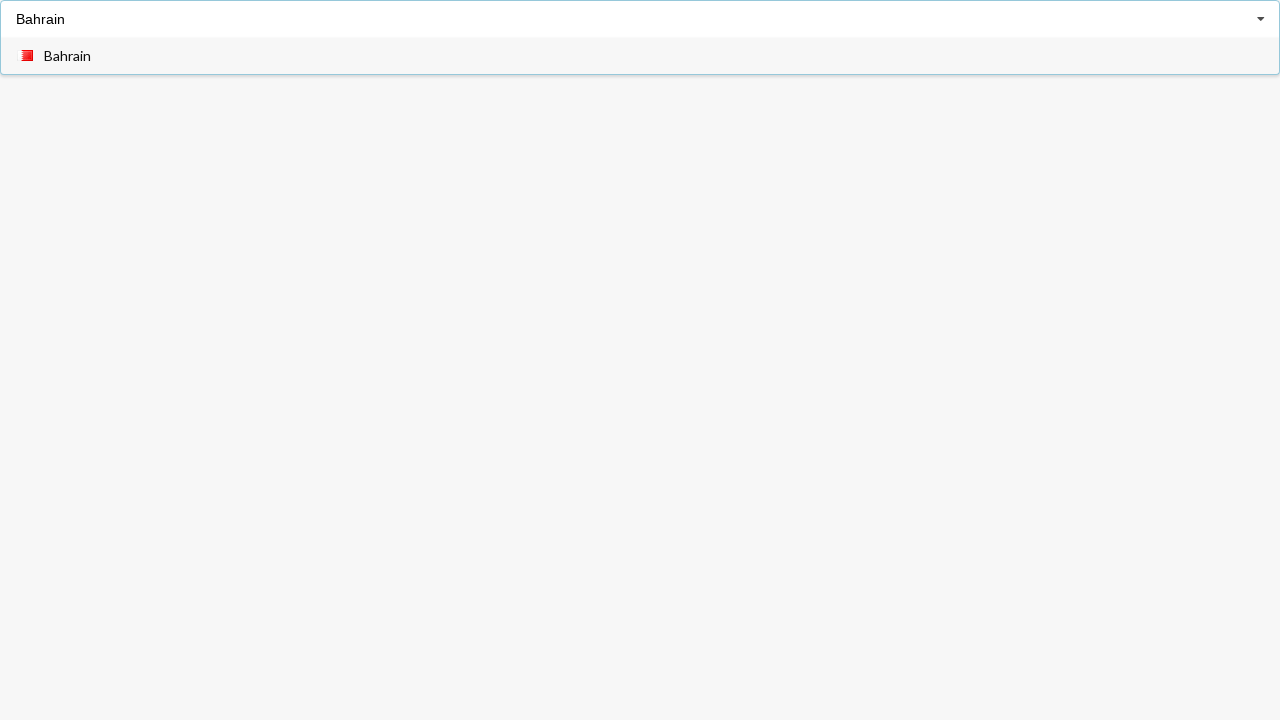

Clicked 'Bahrain' option from filtered results
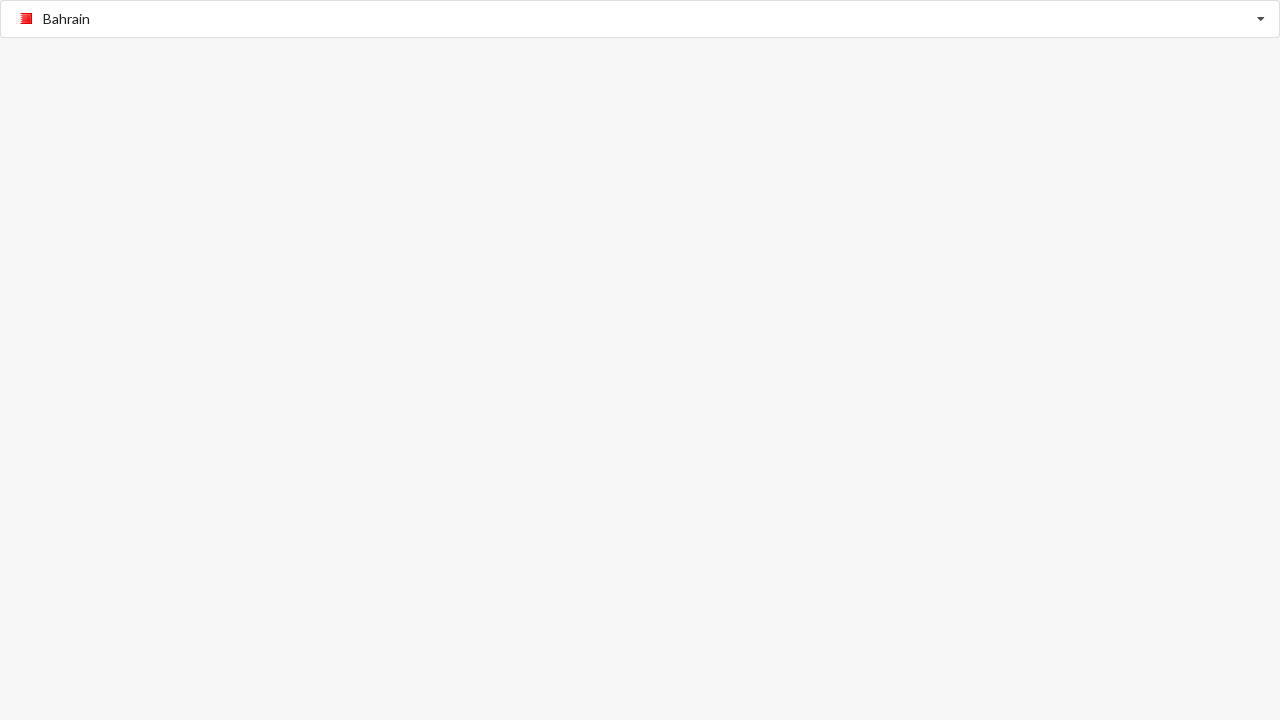

Verified 'Bahrain' was selected
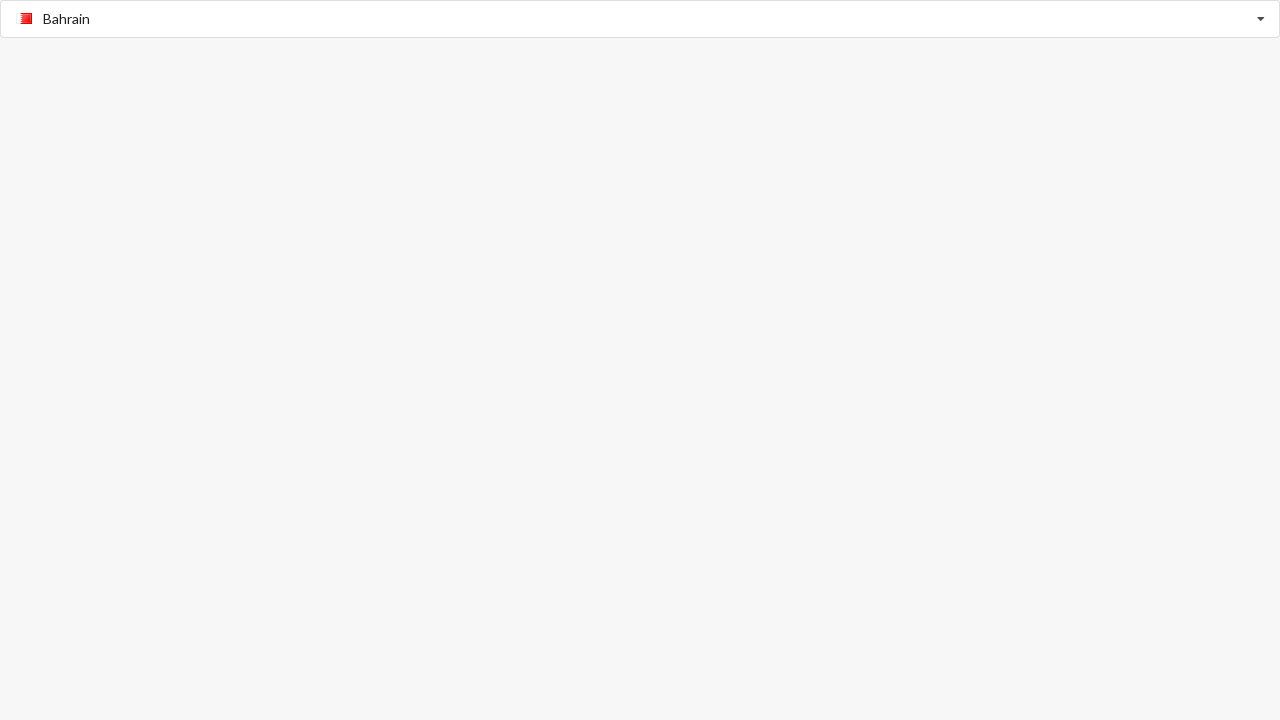

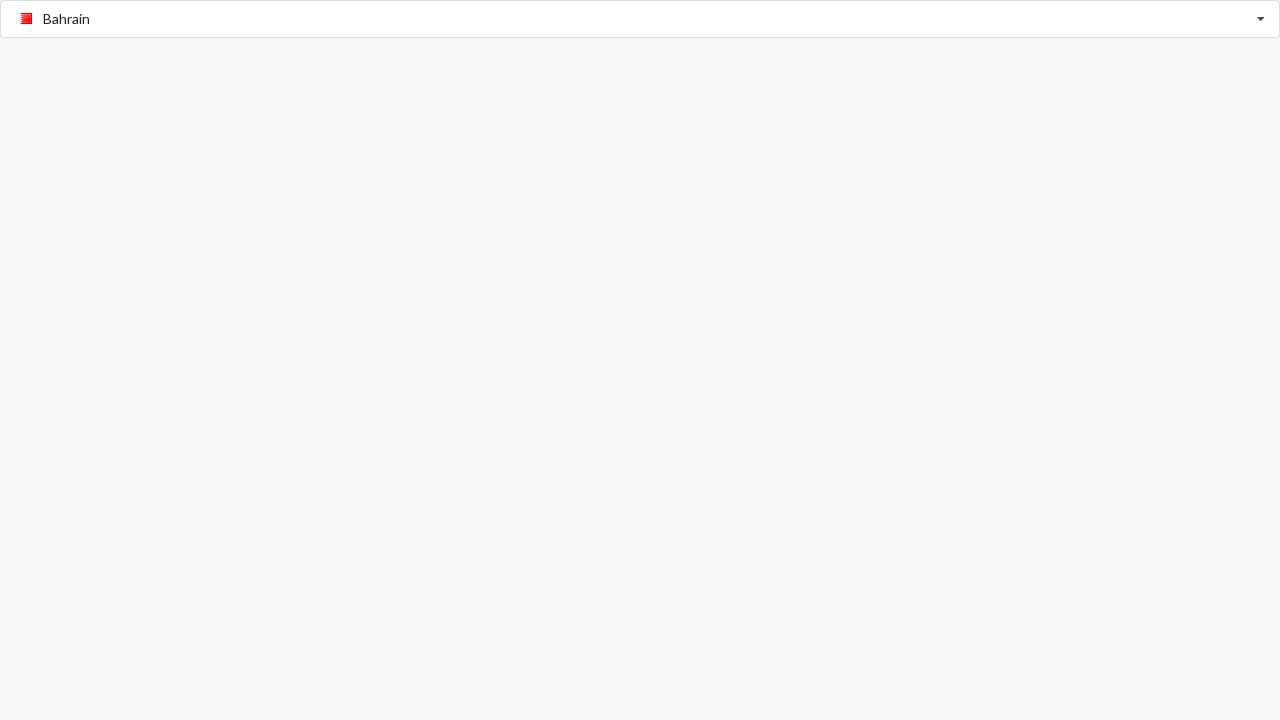